Tests Foot Locker search functionality by navigating to a search results page for Nike Air Max 1, waiting for product cards to load, and then clicking through to view a product detail page.

Starting URL: https://www.footlocker.com/search?query=nike%20air%20max%201

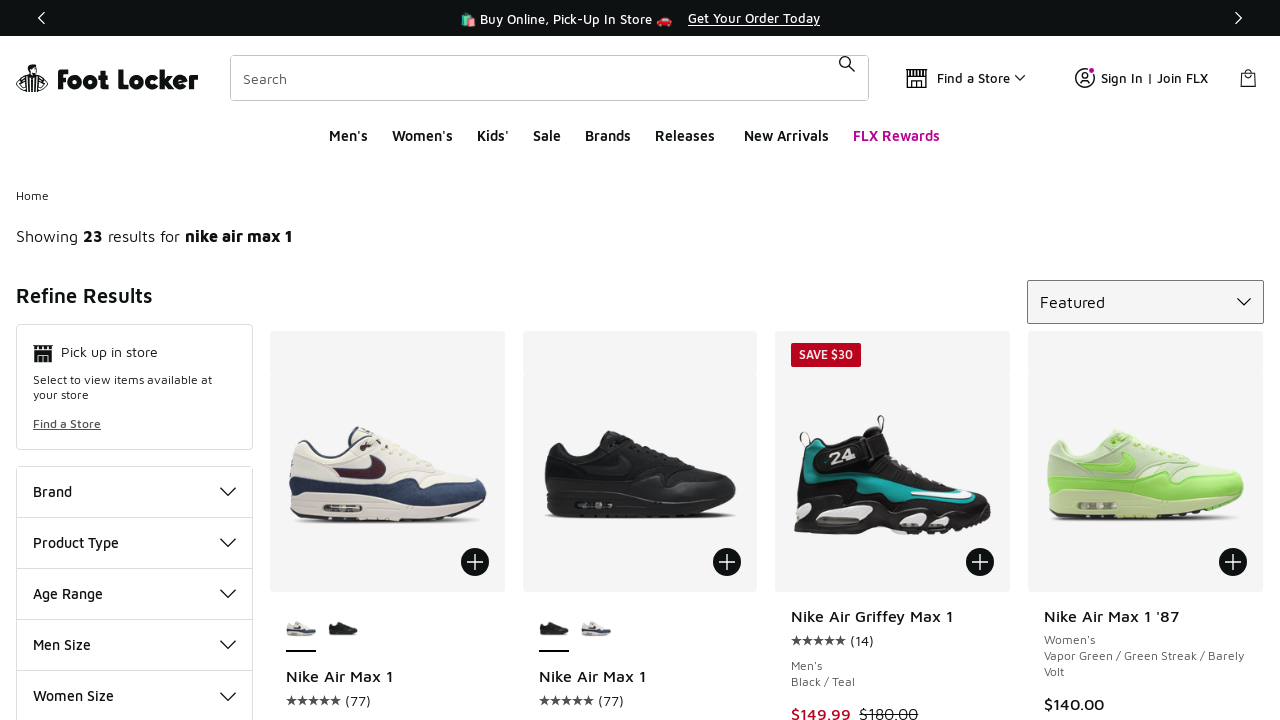

Waited for product cards to load on Foot Locker search results page
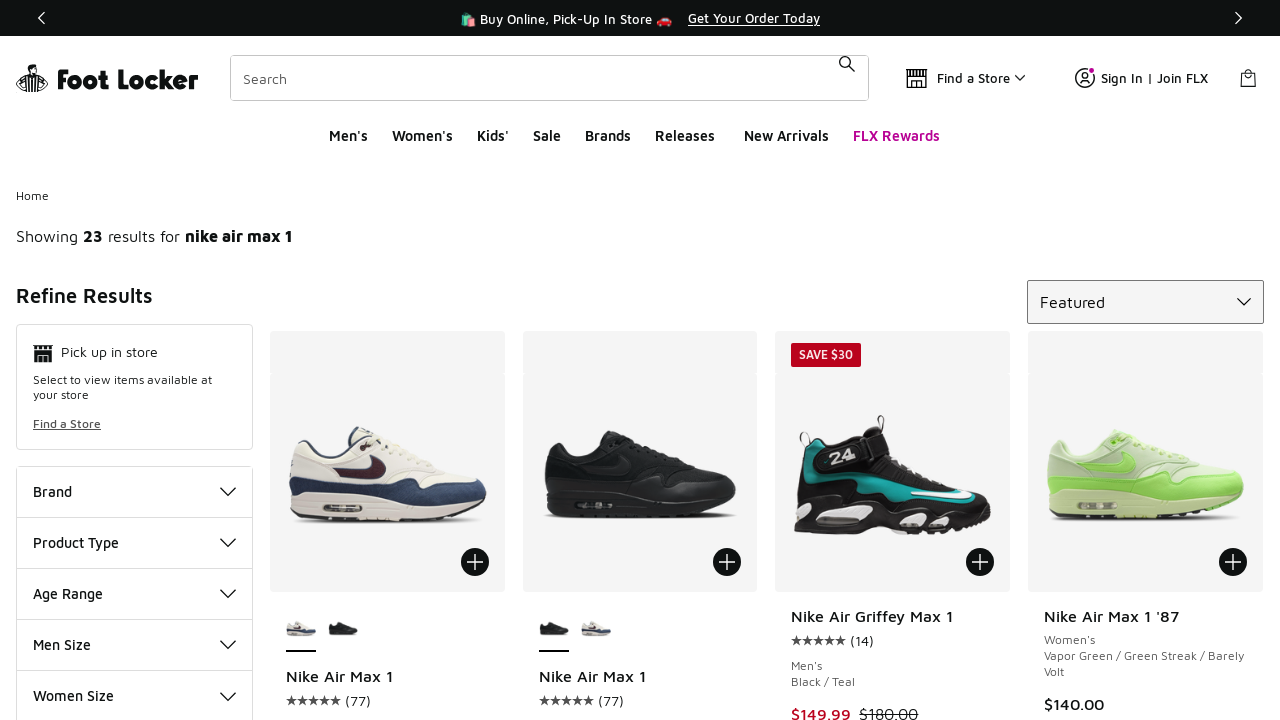

Located the first product card link
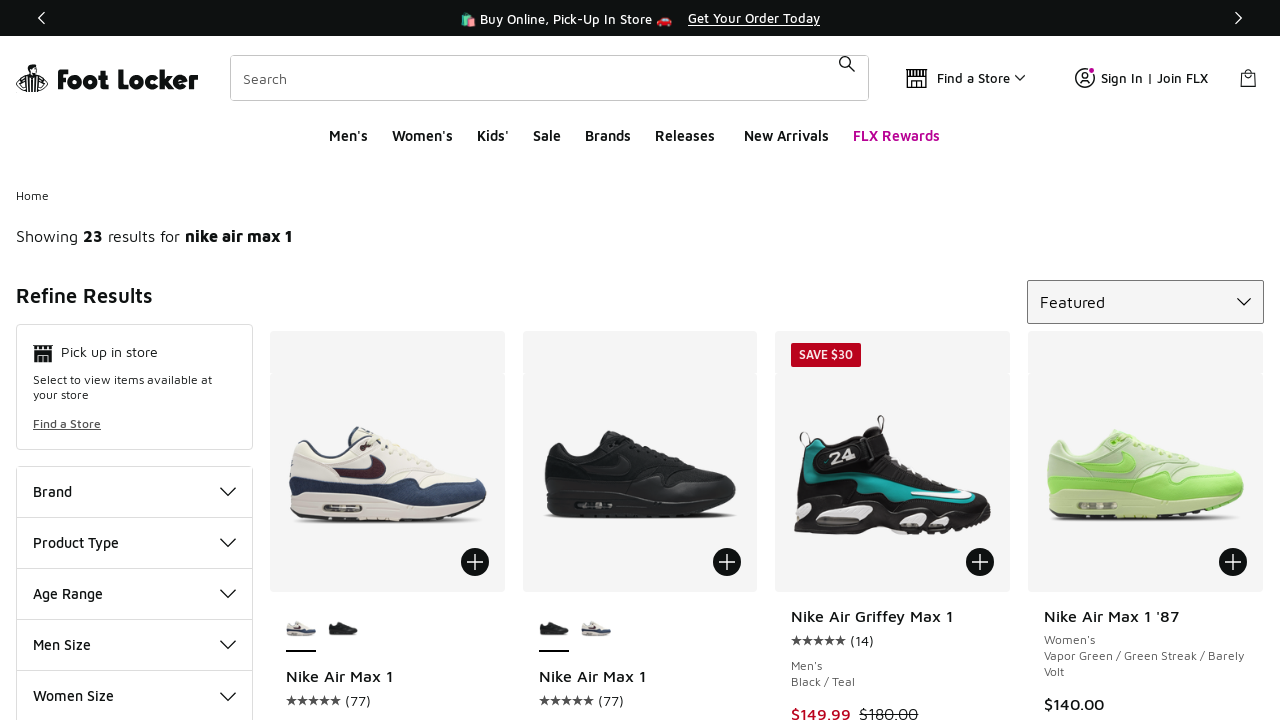

Clicked on the first product card to navigate to product detail page at (387, 647) on .ProductCard-link >> nth=0
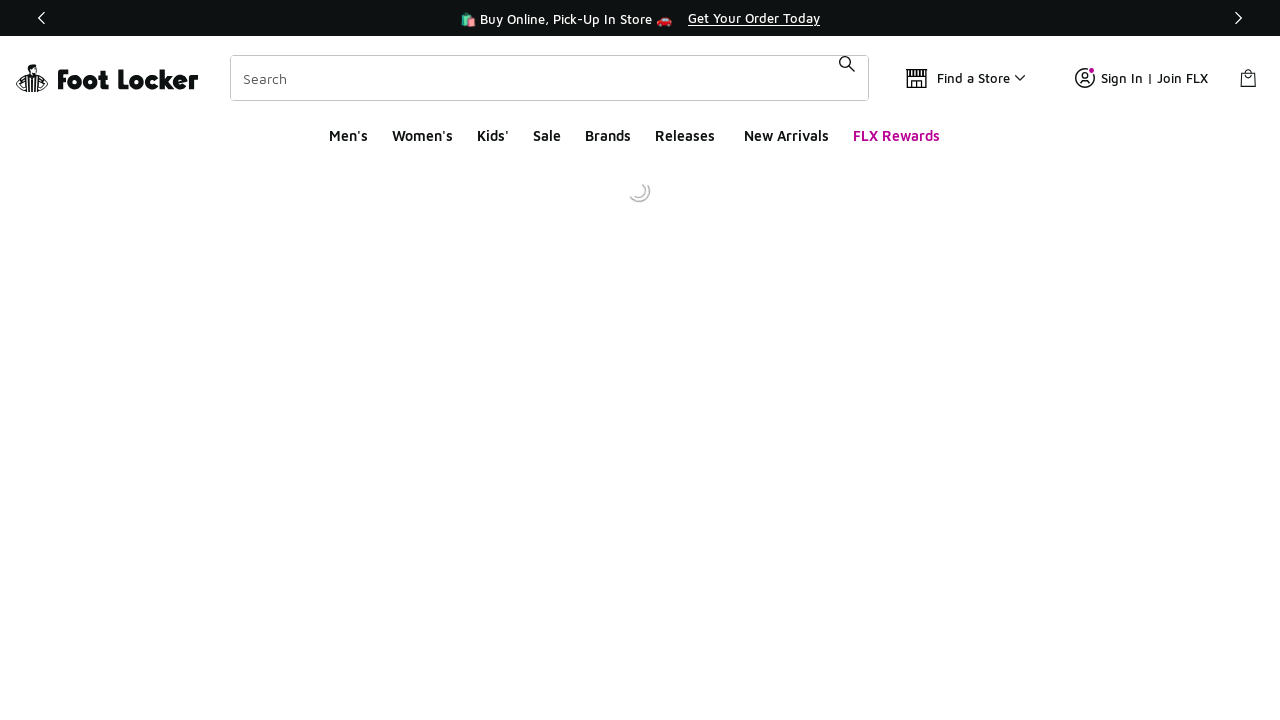

Product detail page loaded and DOM content finished rendering
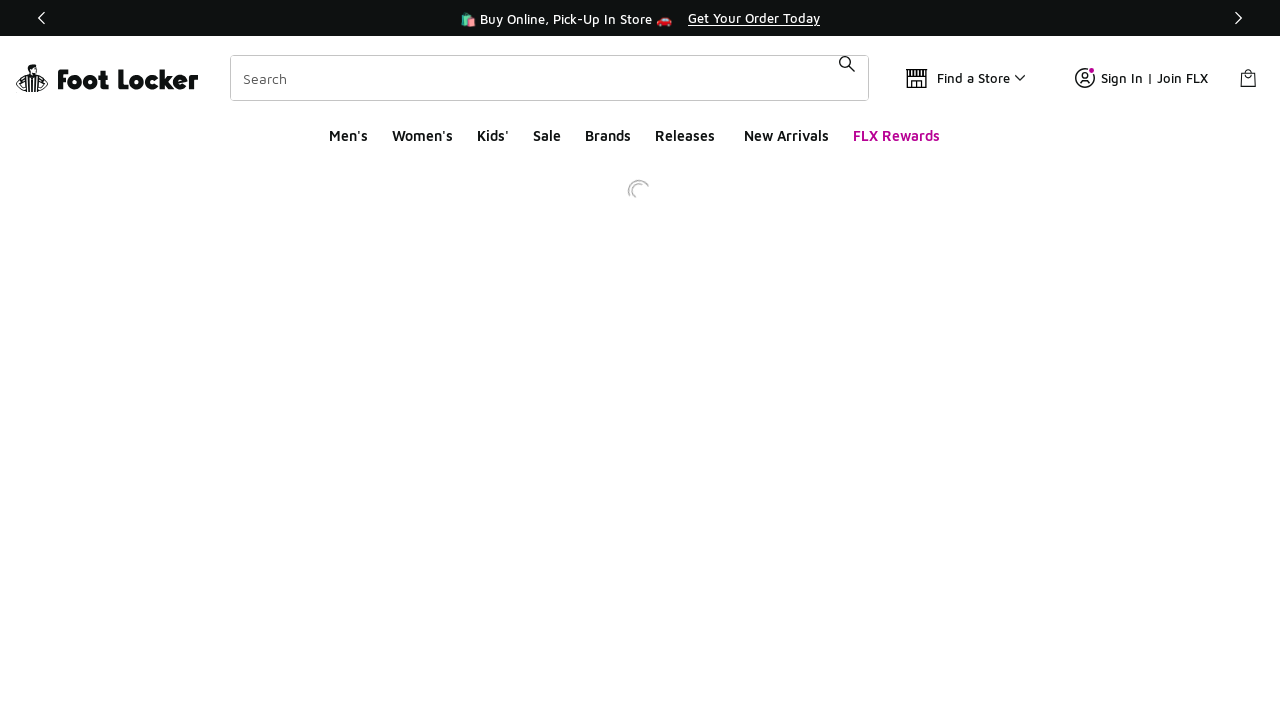

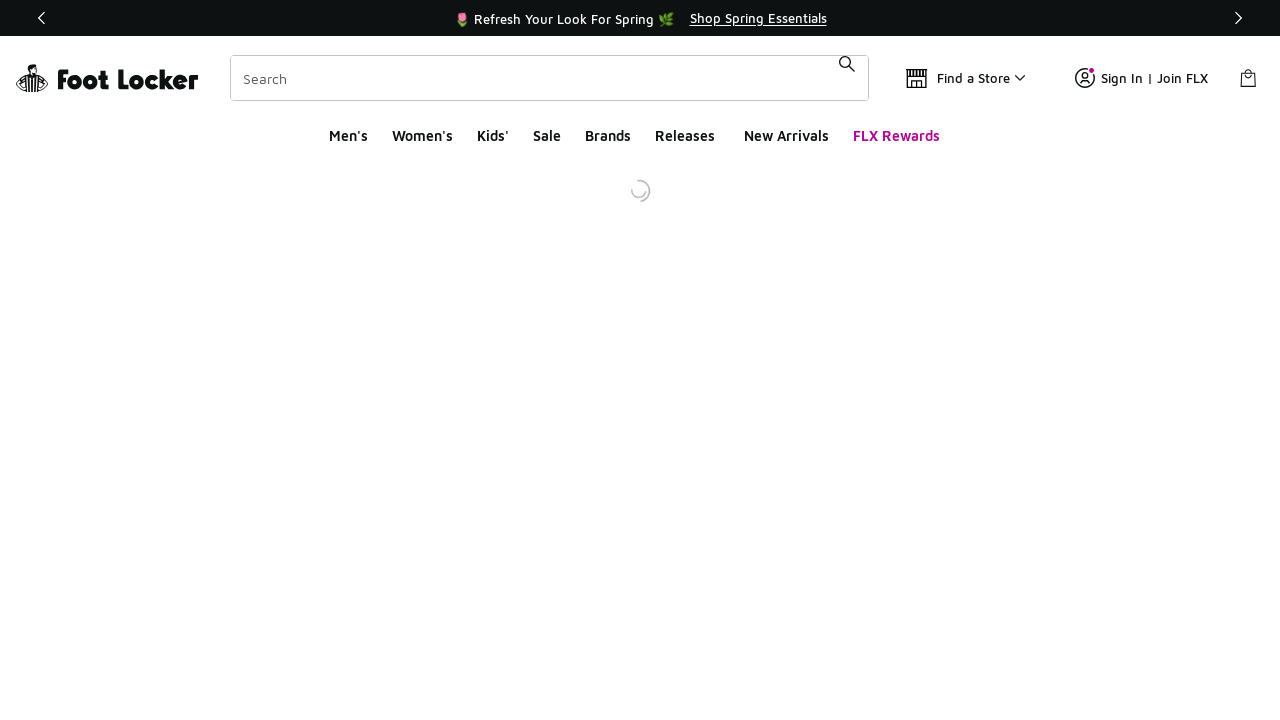